Tests file download functionality by clicking on a download link and verifying the download completes

Starting URL: https://the-internet.herokuapp.com/download

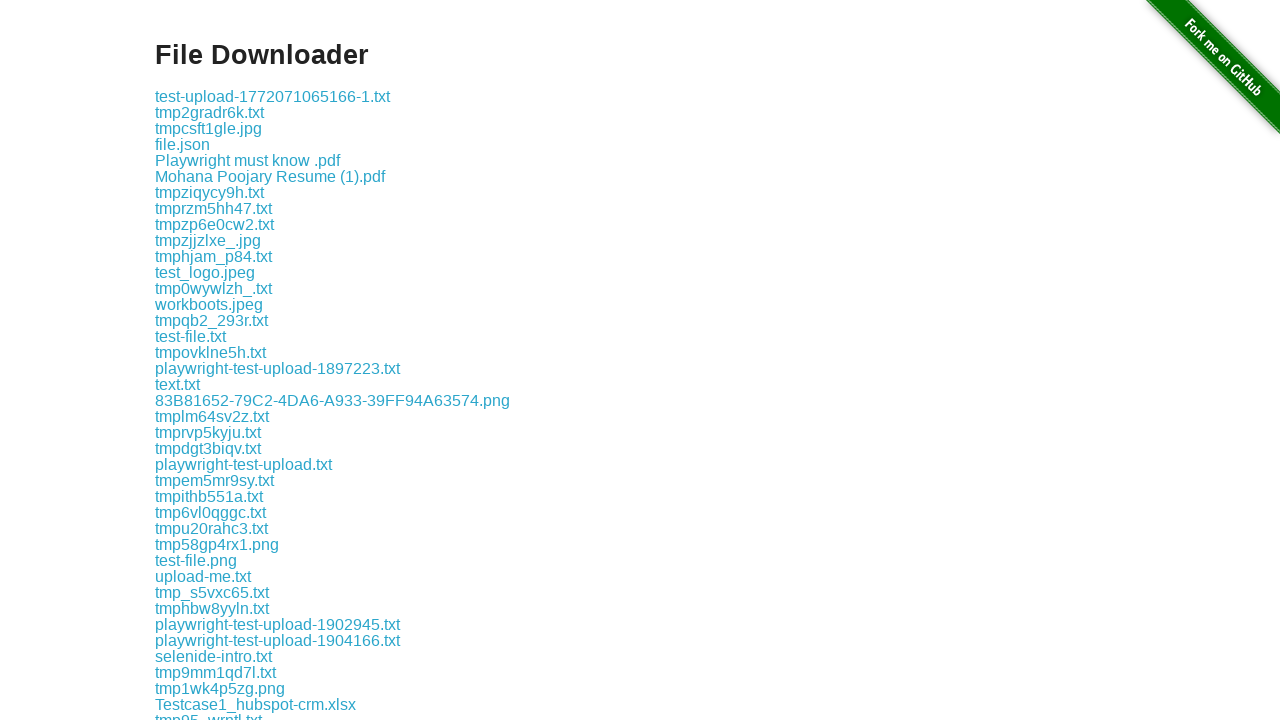

Clicked on LambdaTest.txt download link at (208, 360) on text=LambdaTest.txt
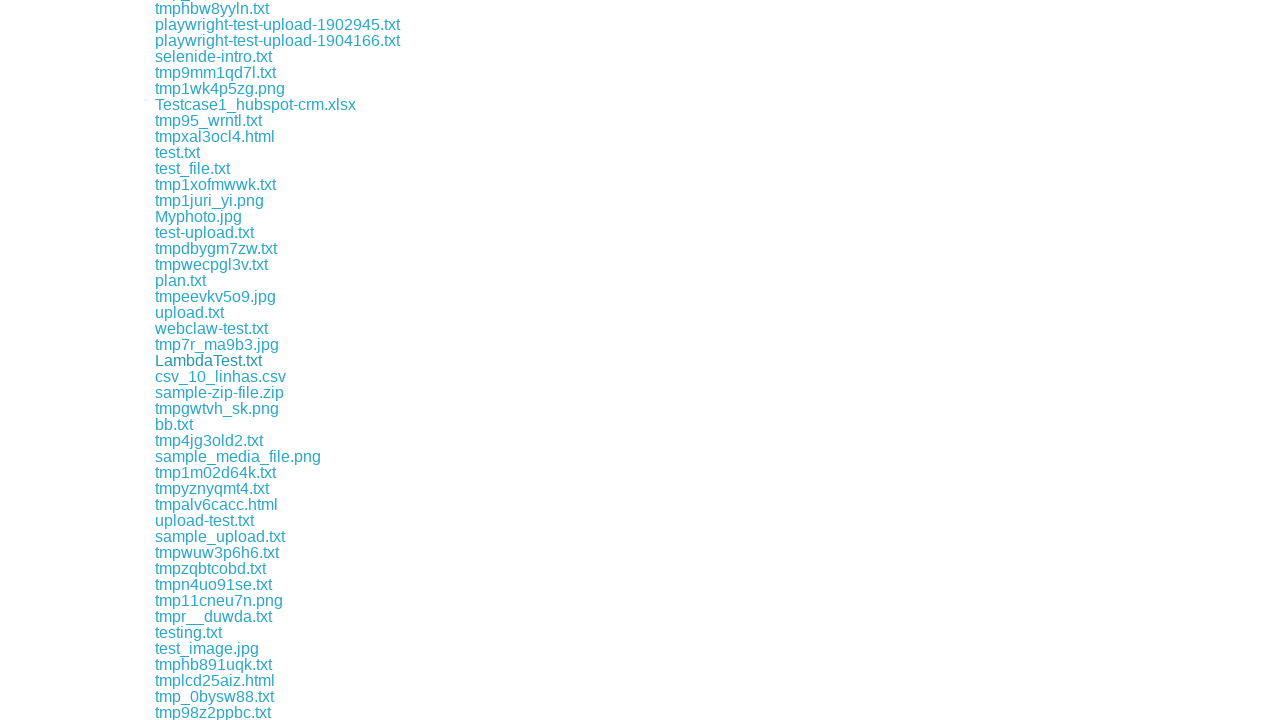

Download object retrieved successfully
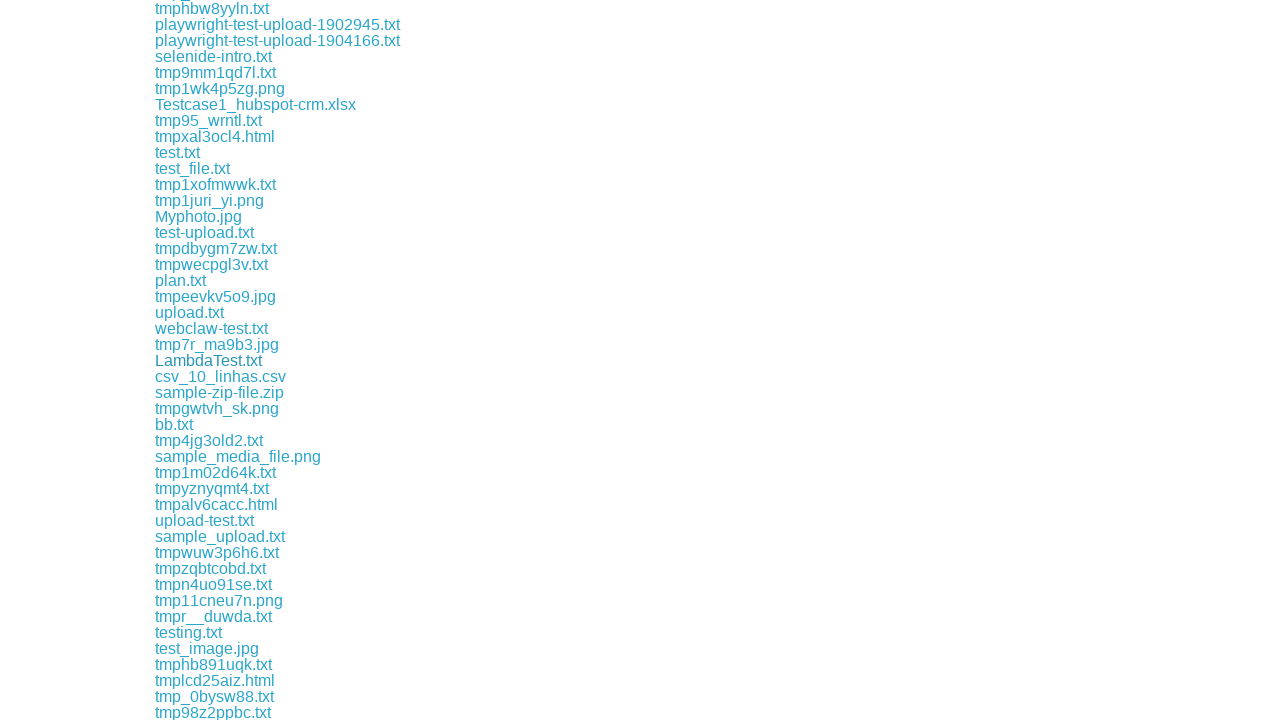

Download completed and file path obtained
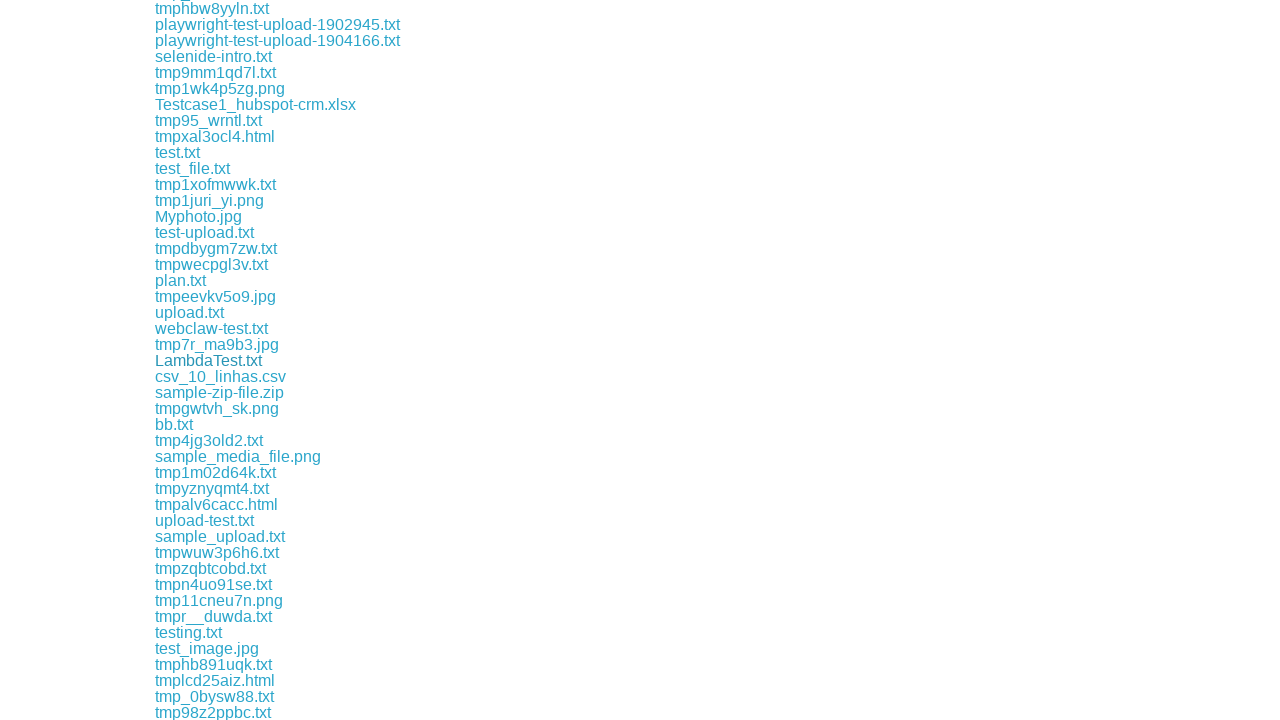

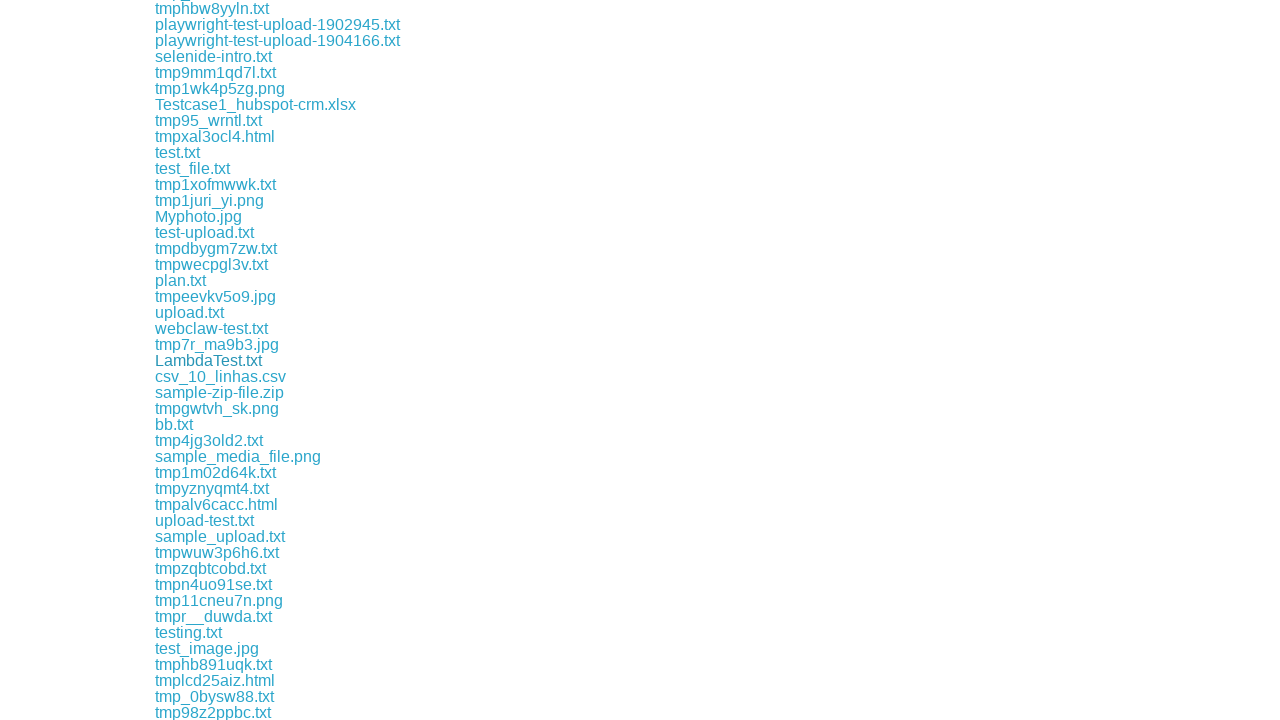